Navigates to fast.com internet speed test and waits for the speed test results to load and display

Starting URL: https://fast.com/

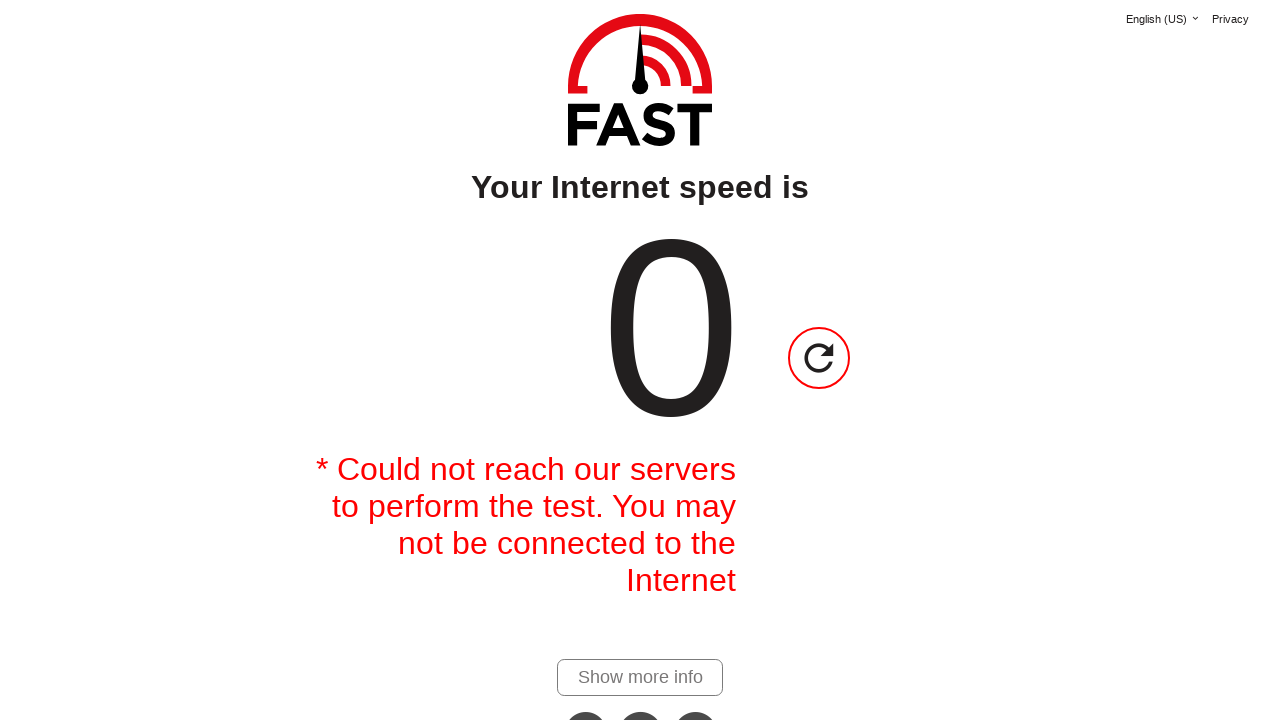

Navigated to fast.com internet speed test
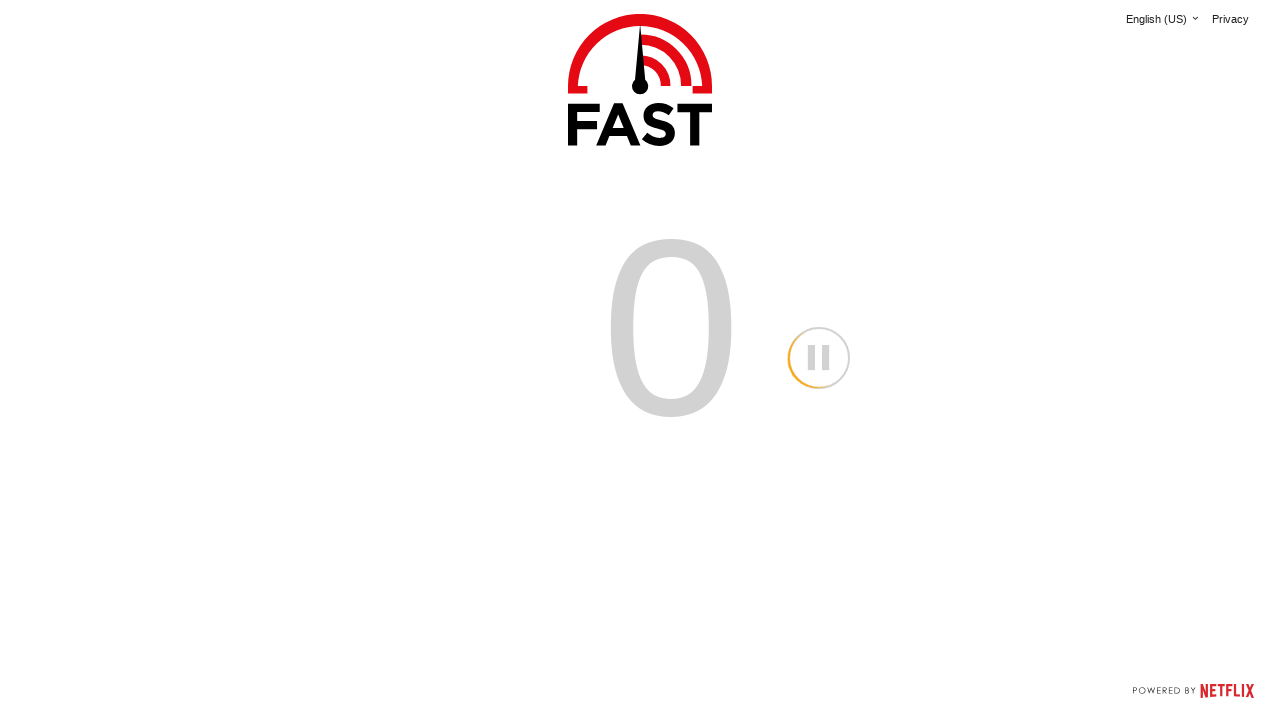

Speed test results loaded - speed value displayed
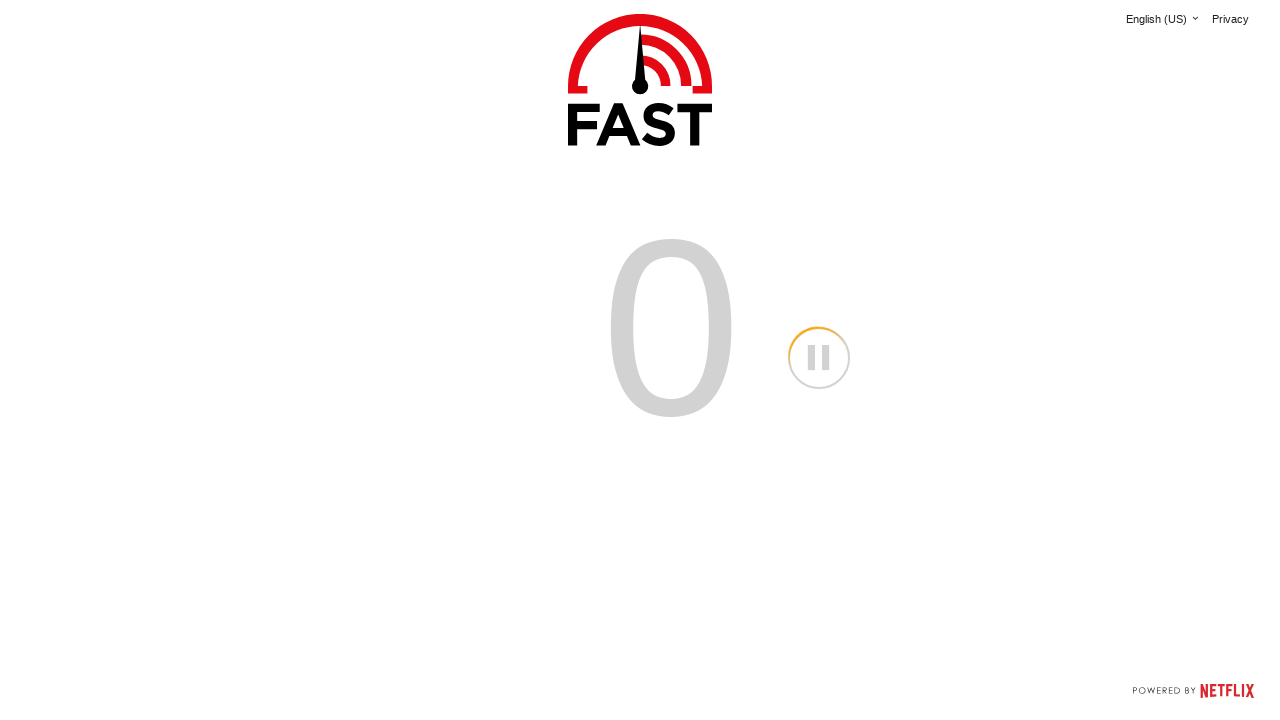

Speed units element became visible
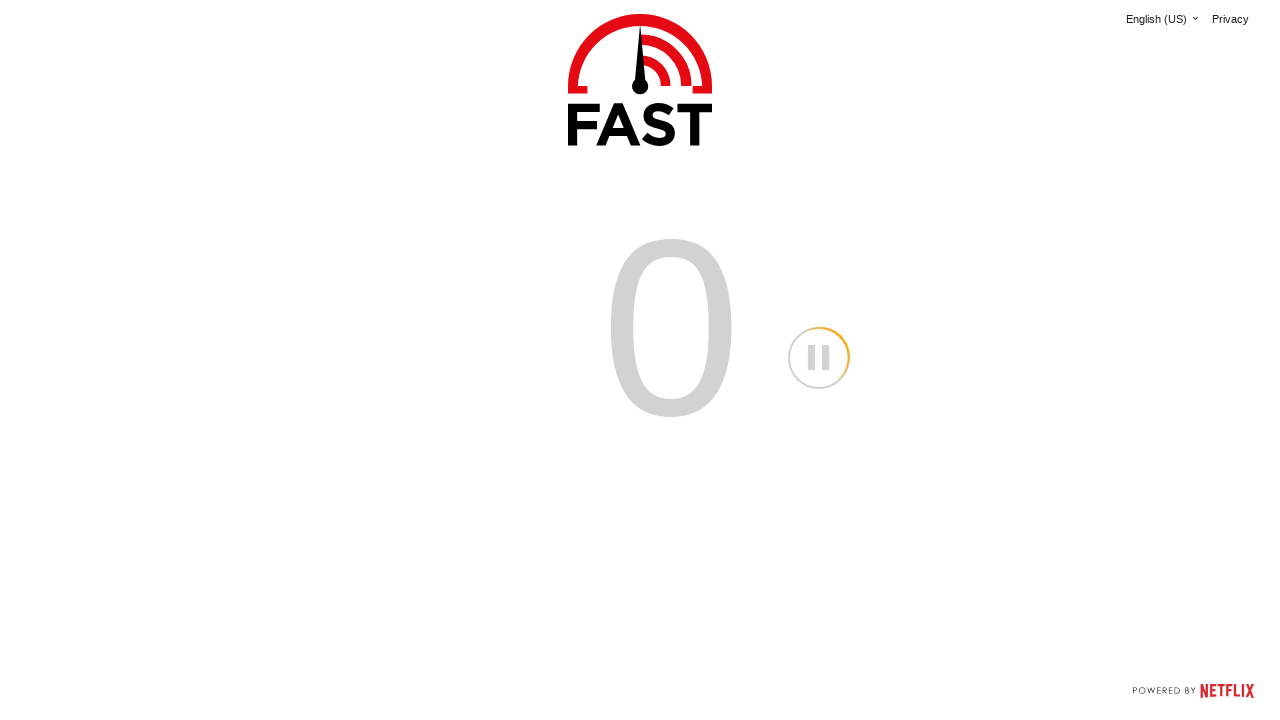

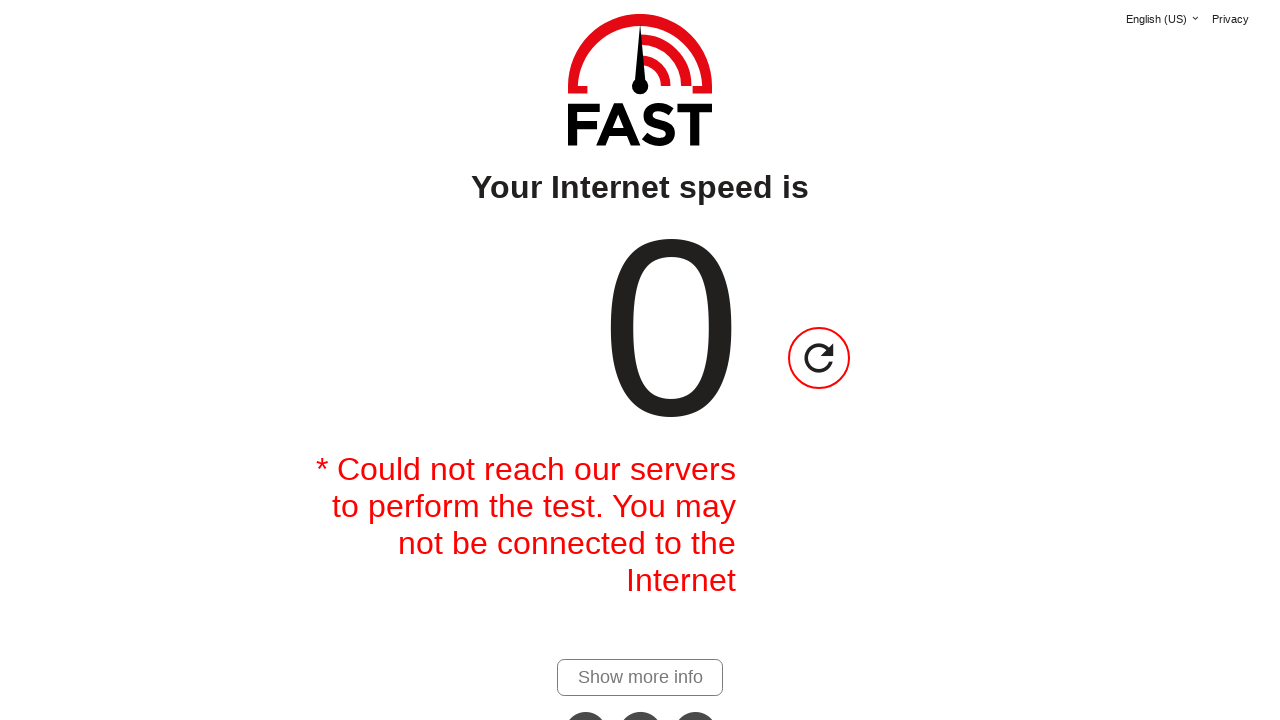